Tests alert handling by triggering and accepting different types of alerts on the demoqa alerts page

Starting URL: https://demoqa.com/alerts

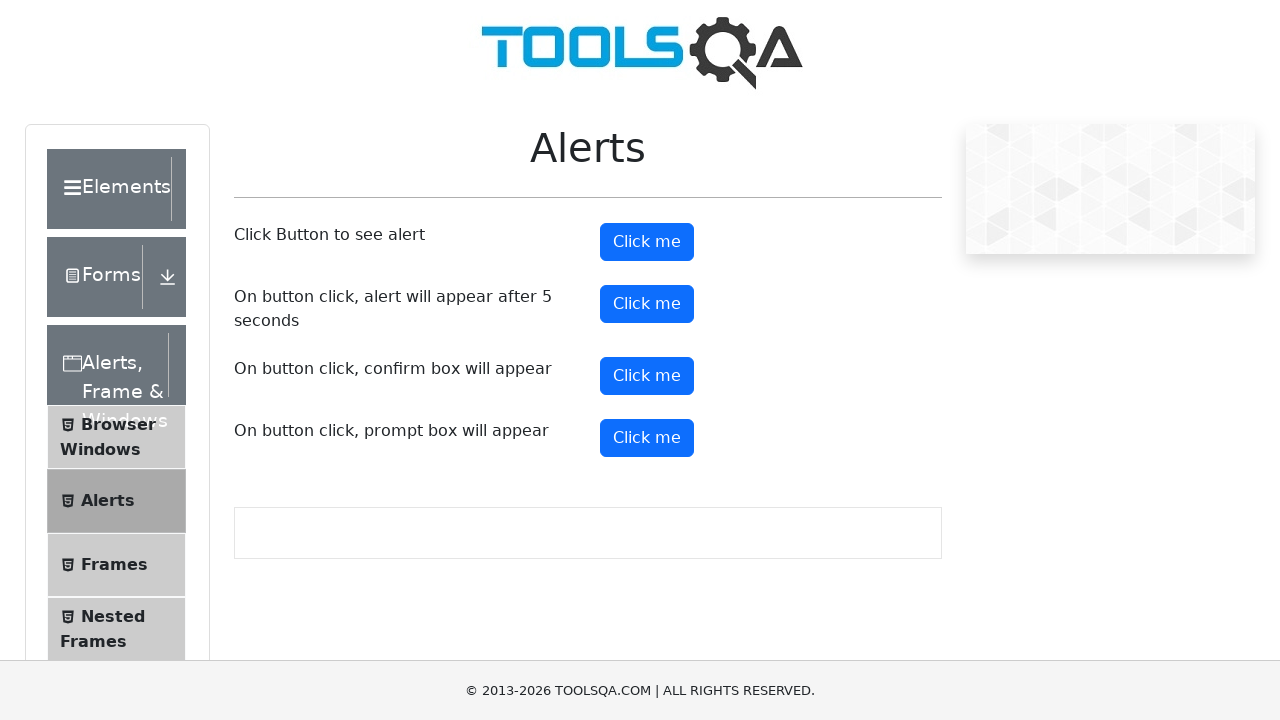

Clicked alert button to trigger first alert at (647, 242) on #alertButton
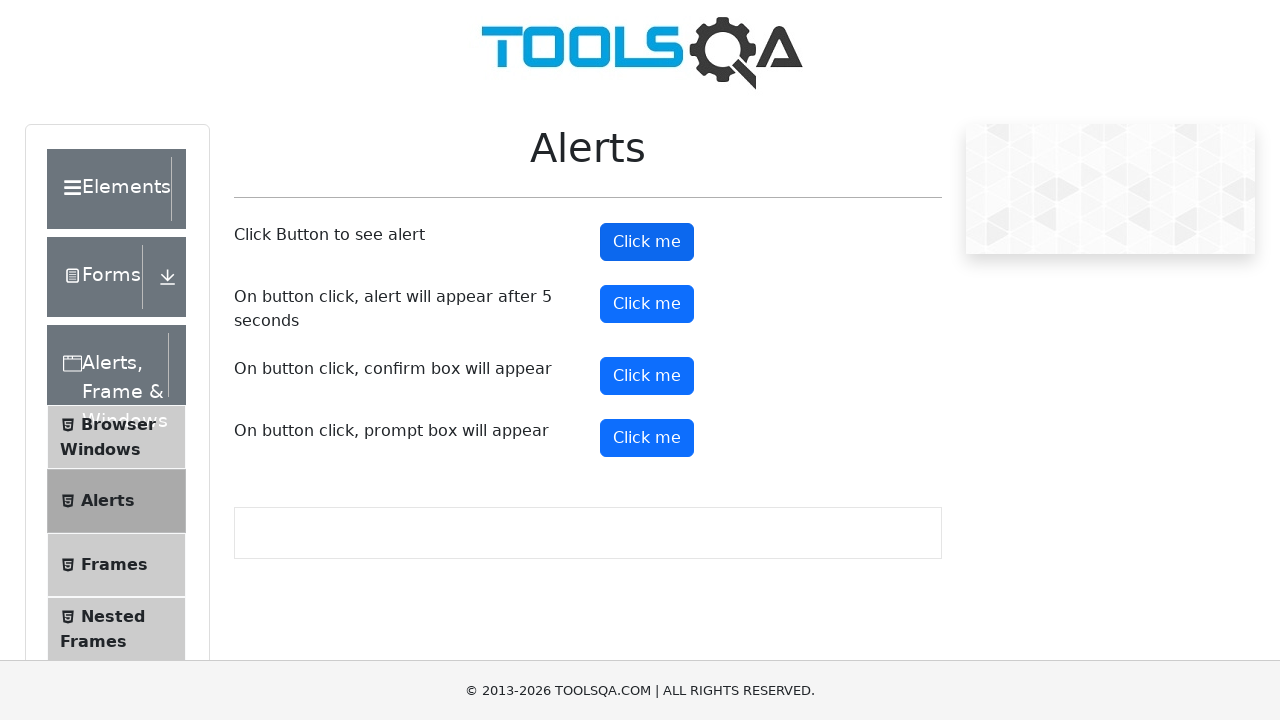

Waited 5 seconds for alert to appear
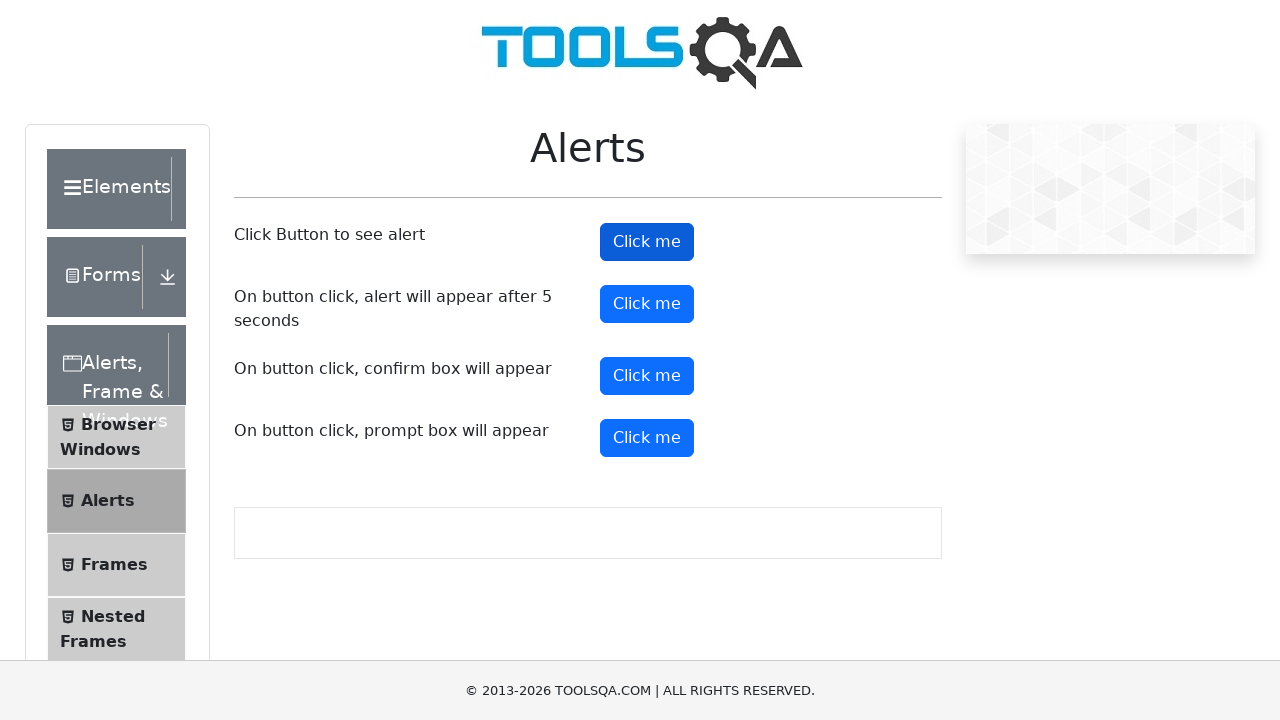

Set up dialog handler to accept alerts
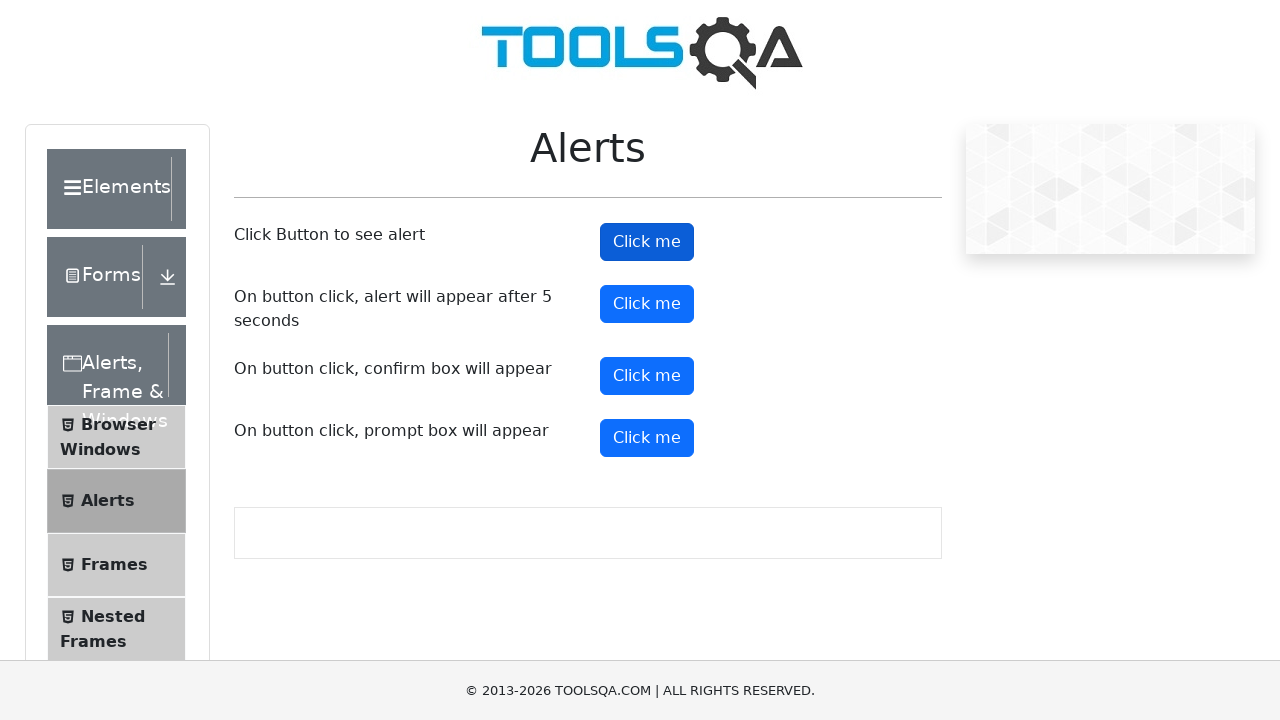

Clicked timer alert button to trigger timed alert at (647, 304) on #timerAlertButton
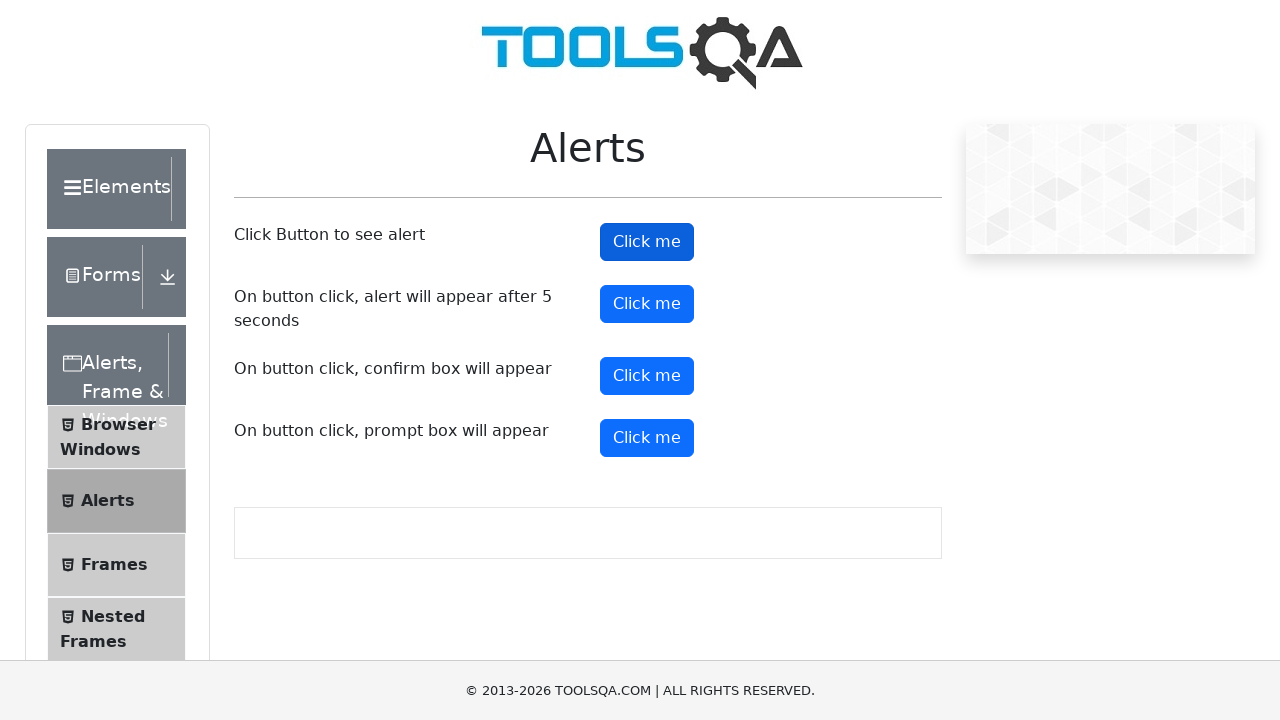

Waited 2 seconds for timer alert to appear and be accepted
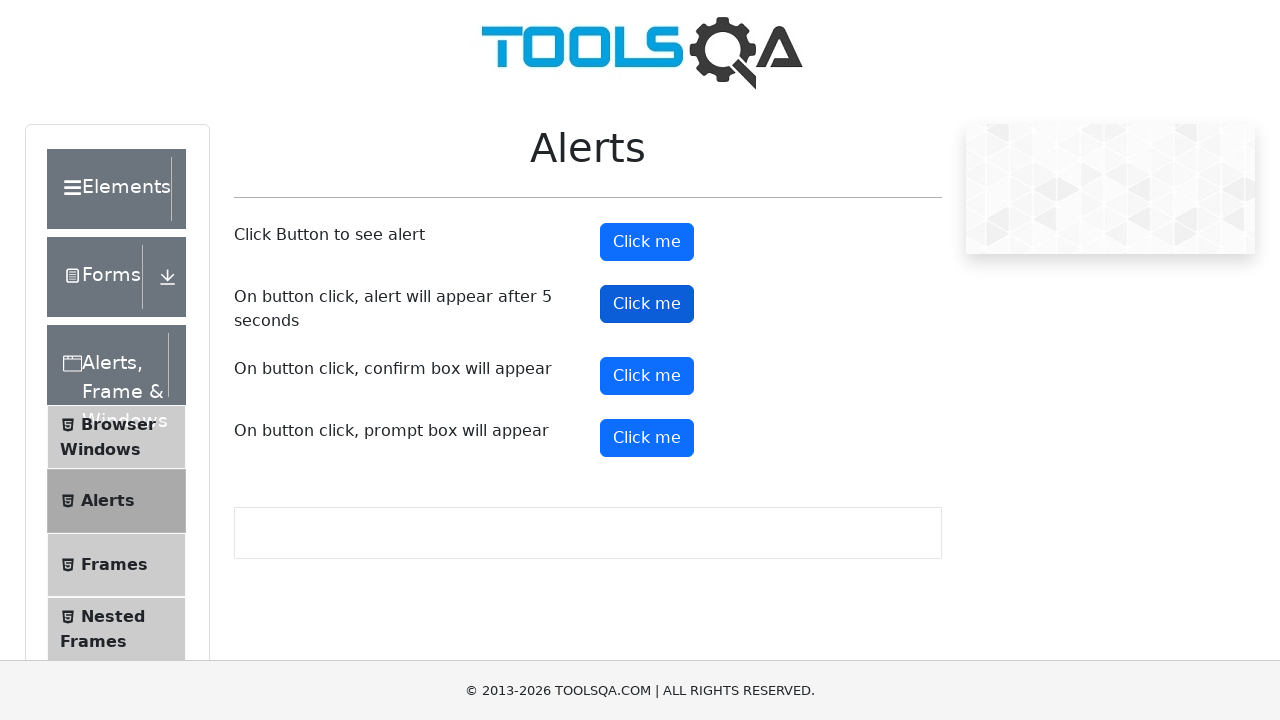

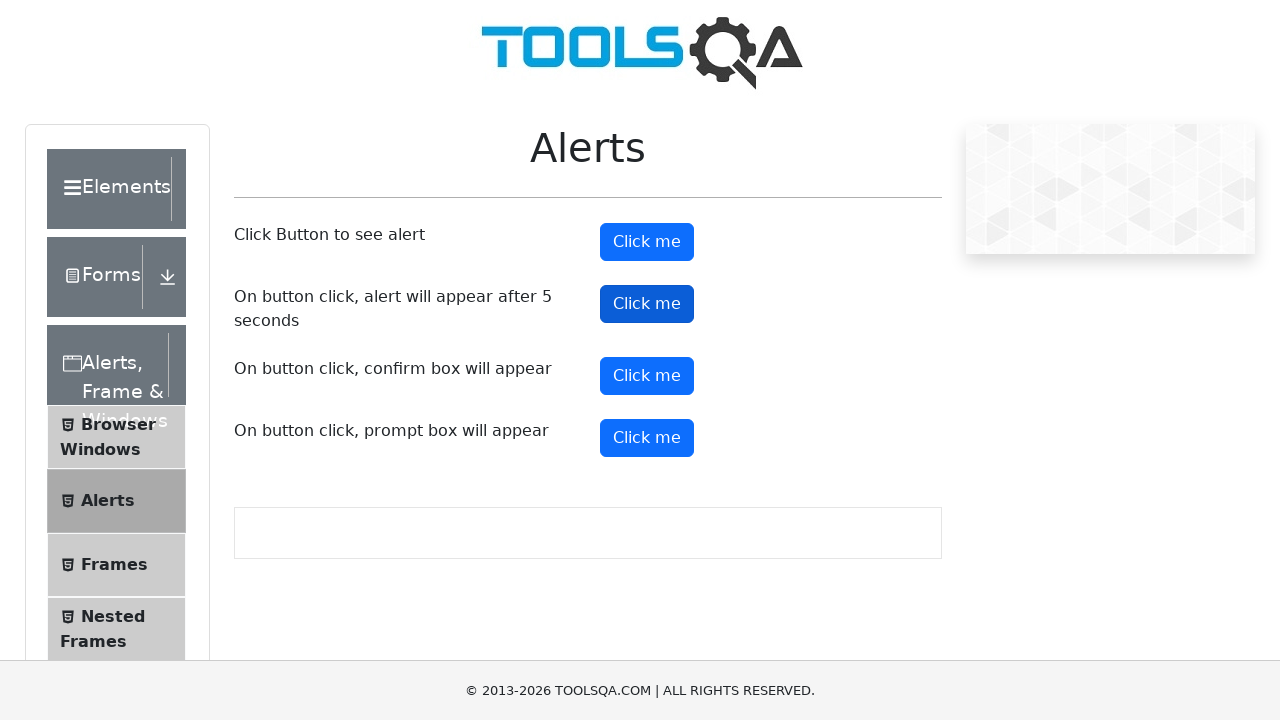